Tests the Global Forest Watch map interface by configuring RADD forest change settings in the left menu

Starting URL: https://www.globalforestwatch.org/map

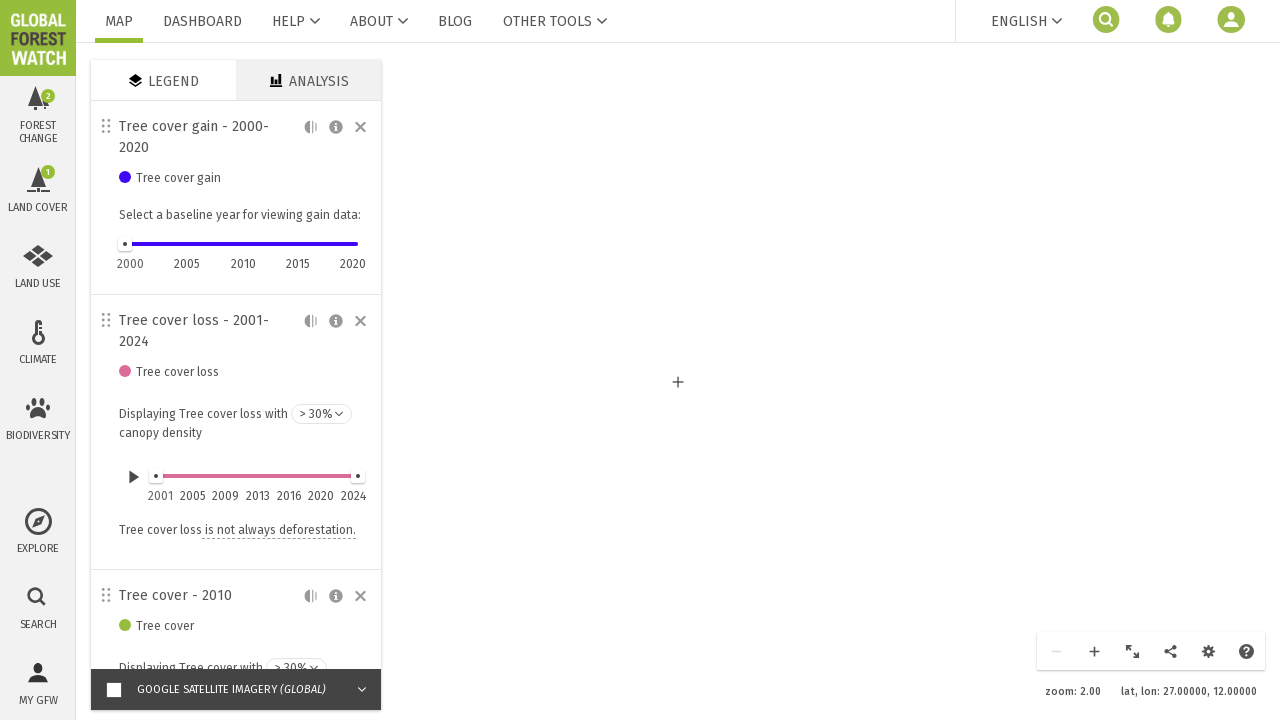

Set localStorage to agree to cookies
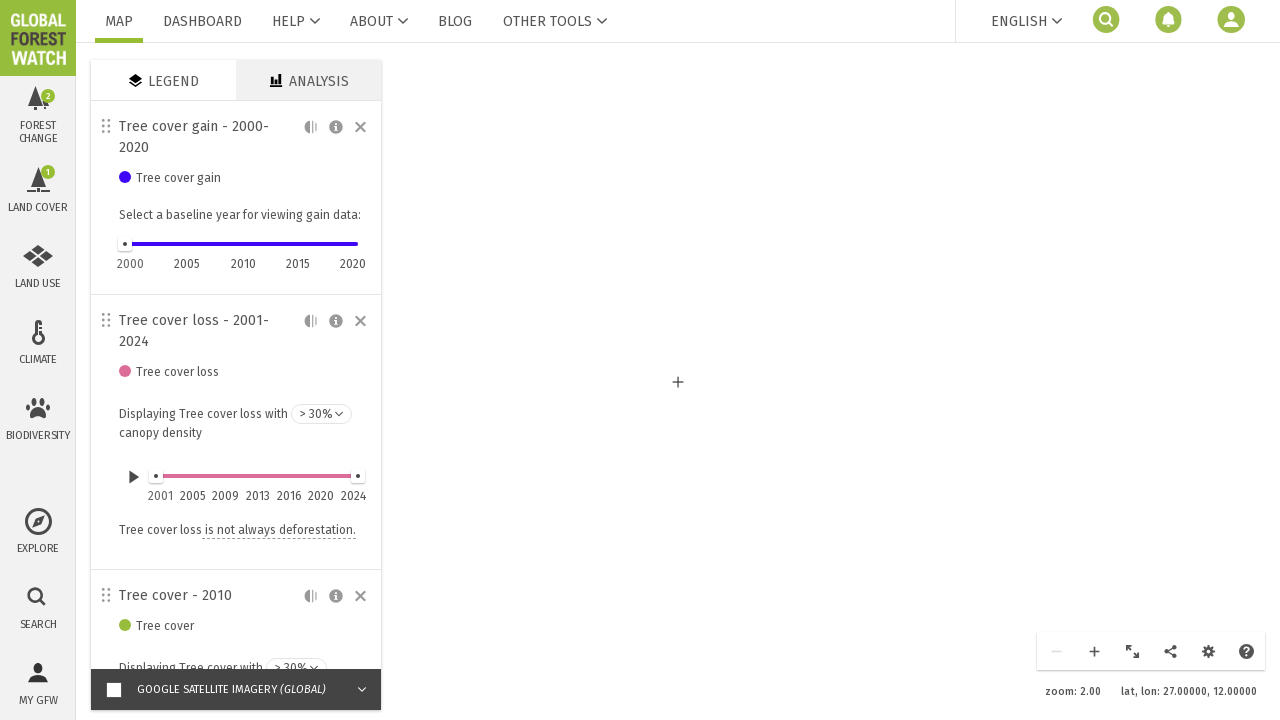

Set localStorage to hide welcome modal
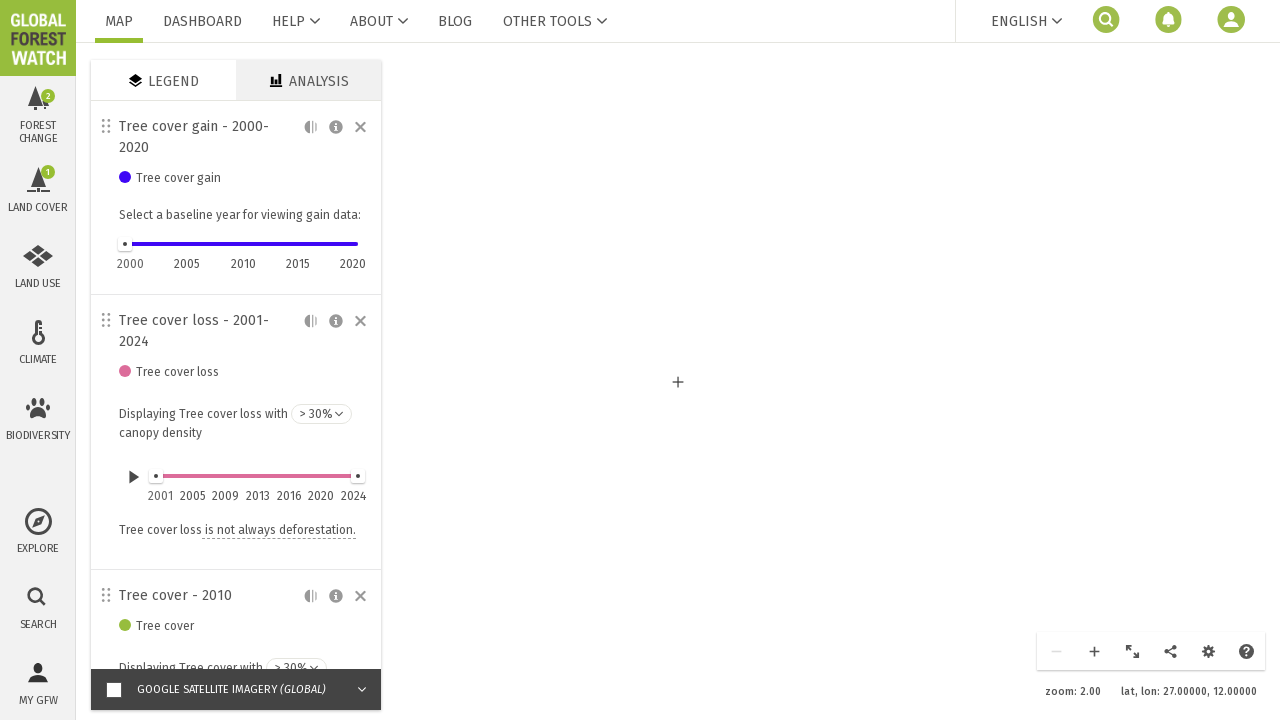

Reloaded the page to apply localStorage settings
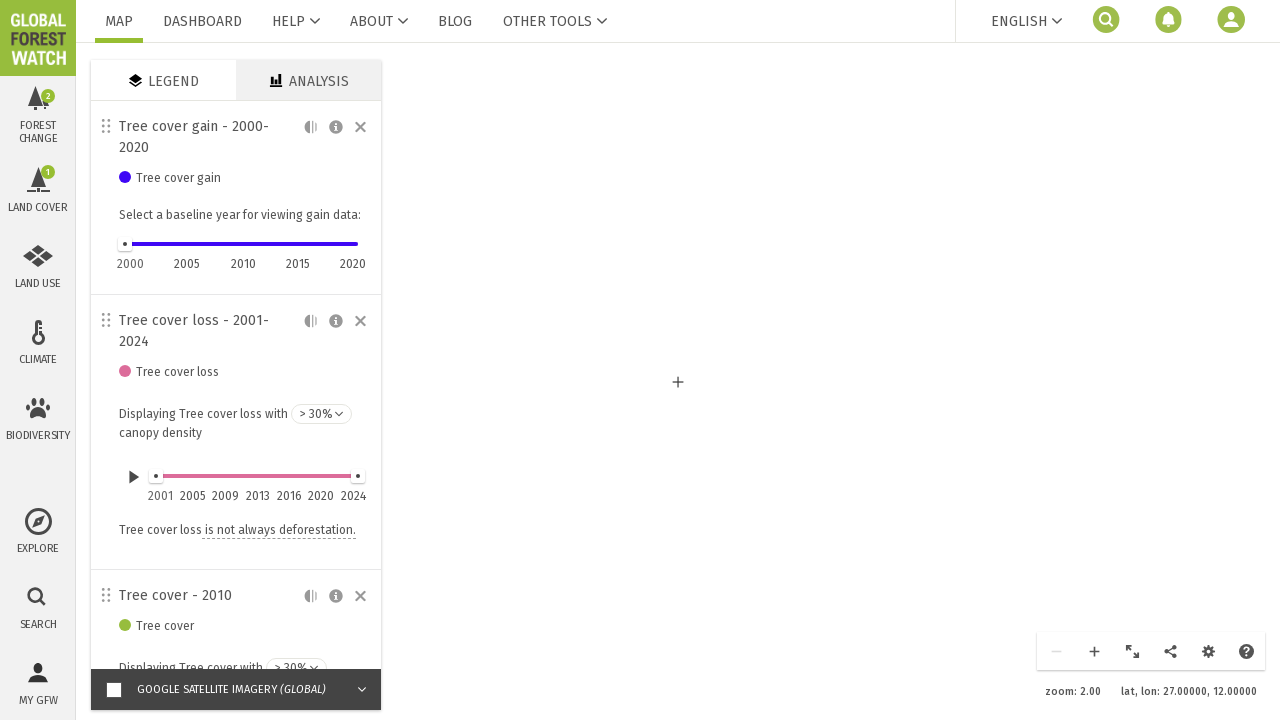

Waited 5 seconds for page to load after refresh
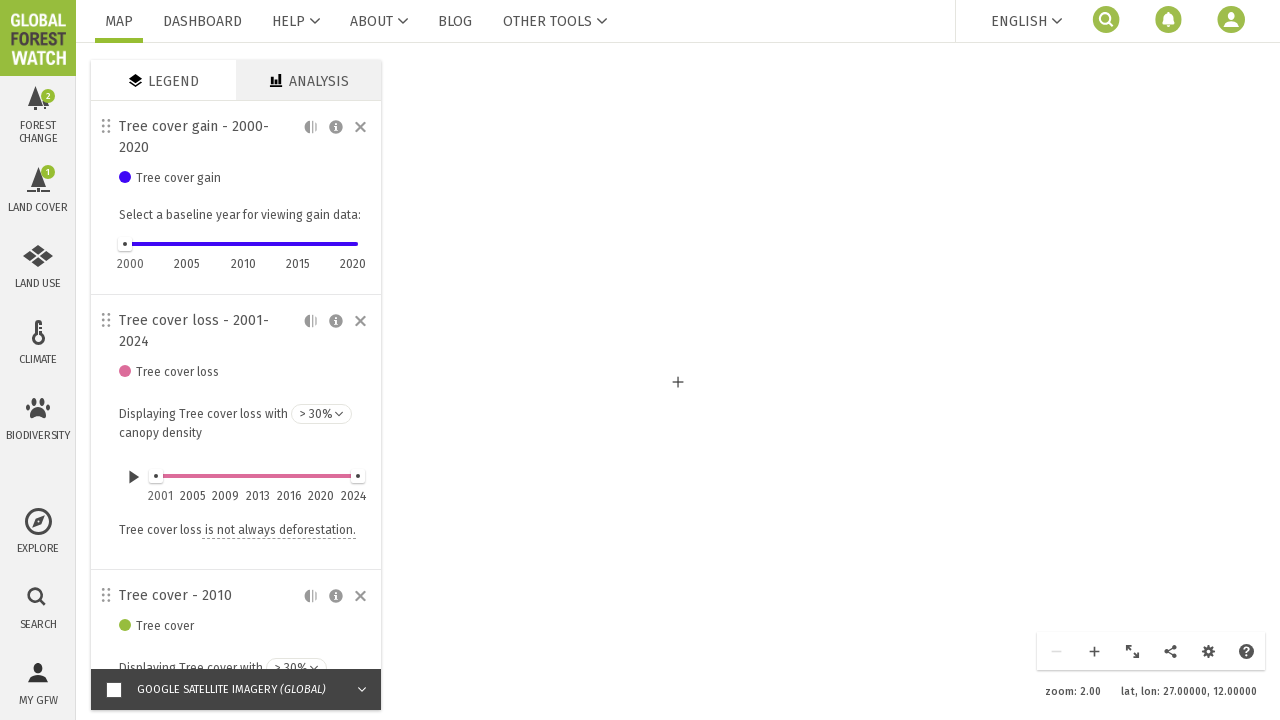

Clicked Forest Change menu in left sidebar at (38, 113) on xpath=//*[@id="__next"]/div/div[2]/div/div[1]/div/div/div/ul[1]/li[1]/button
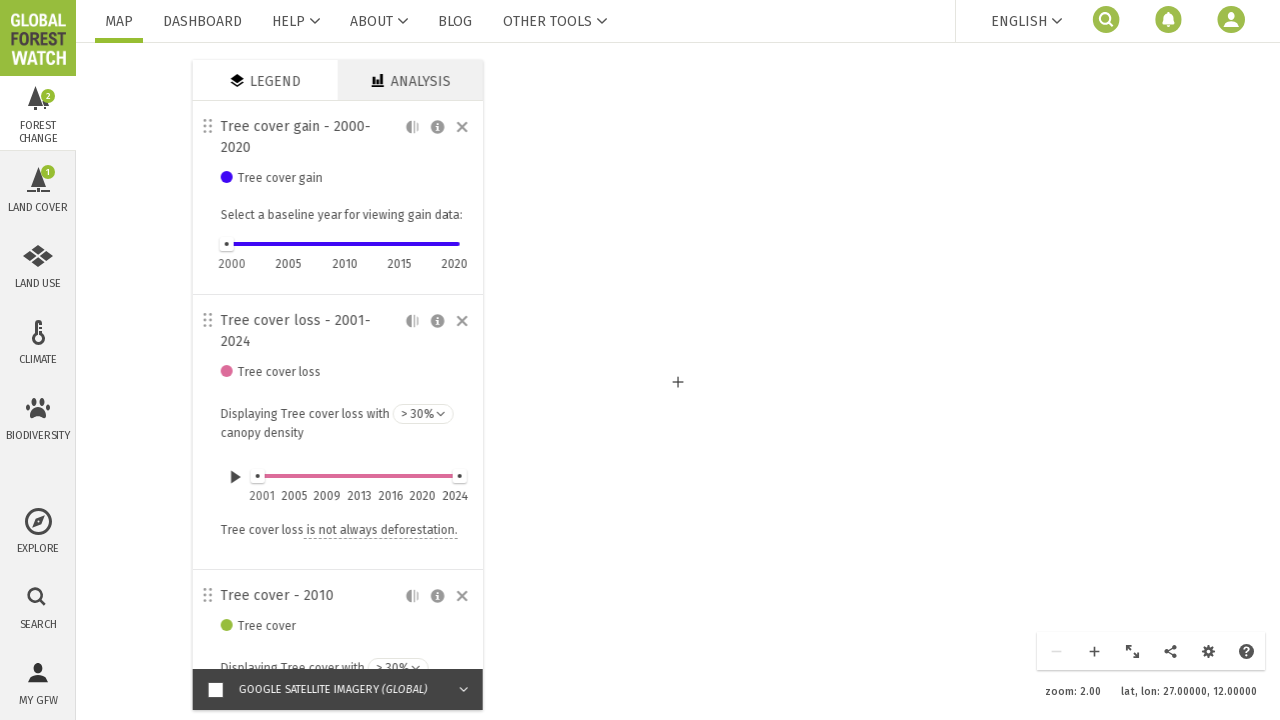

Clicked RADD (Real-time Alert Deforestation Detection) option from Forest Change menu at (107, 364) on xpath=//*[@id="__next"]/div/div[2]/div/div[1]/div/div[2]/div/div/div[2]/div[4]/b
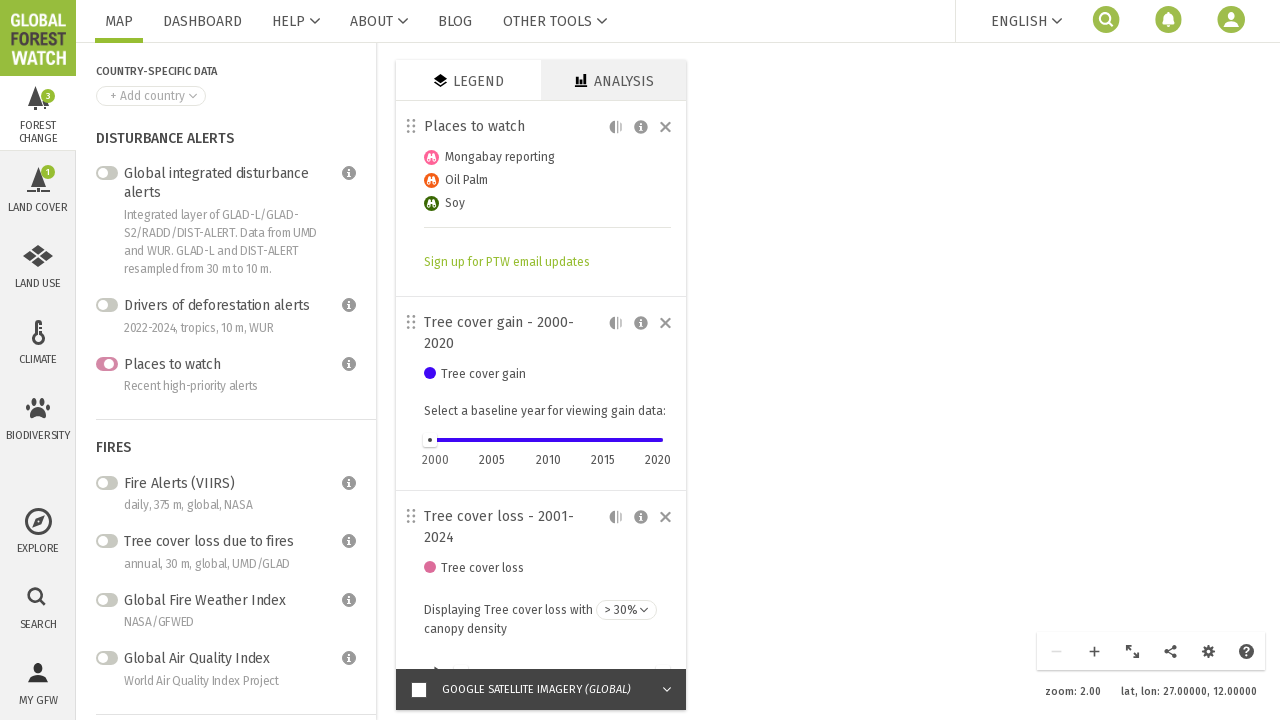

Waited 5 seconds for RADD configuration to load
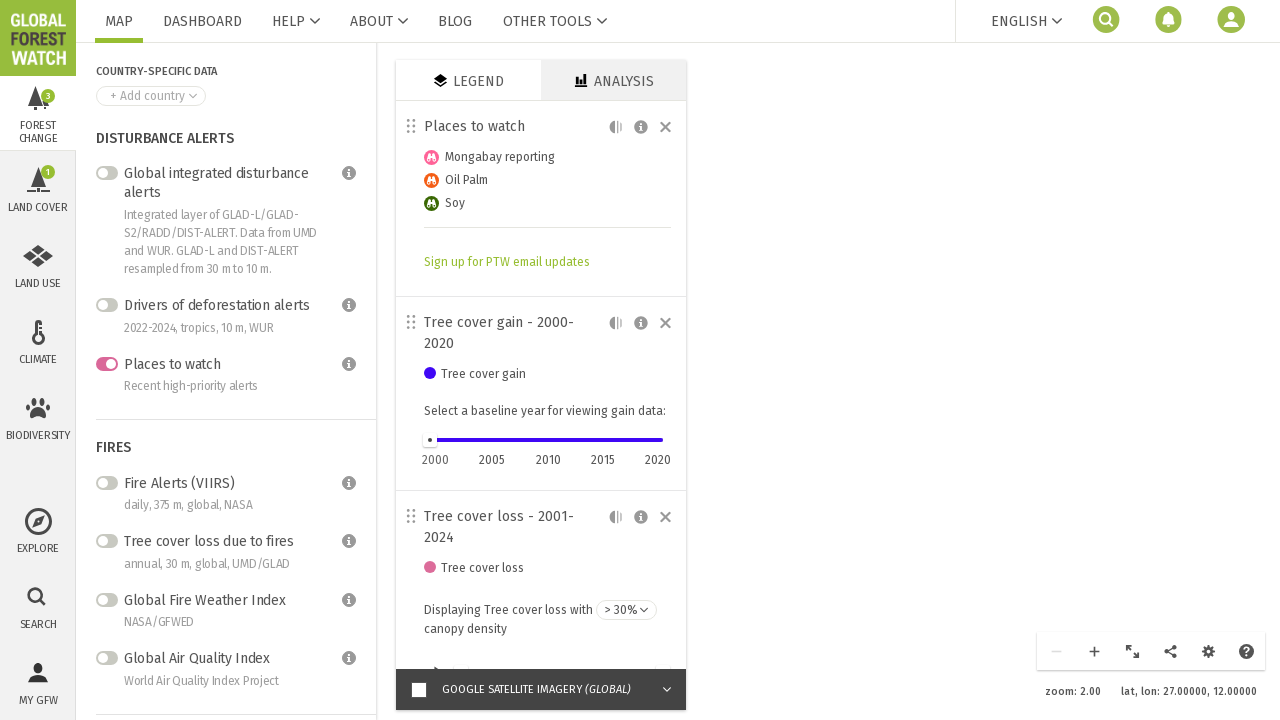

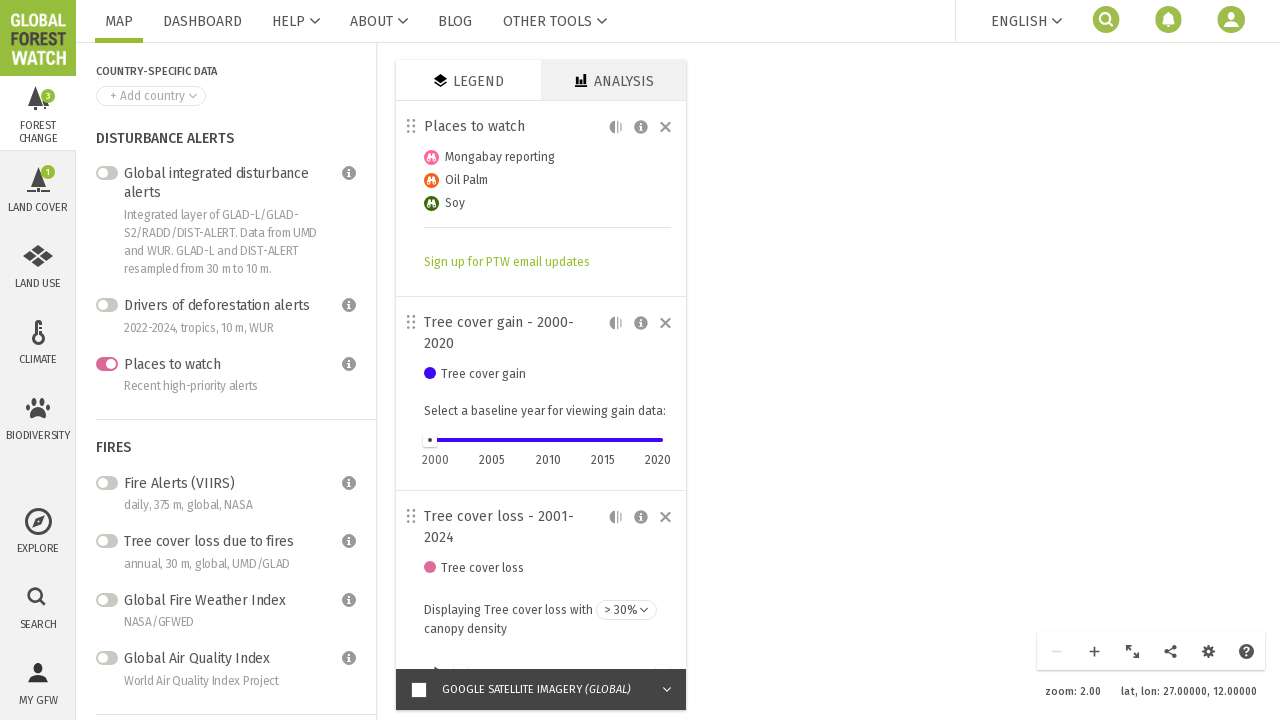